Tests a registration form by filling in name, email and other fields, then submitting and verifying the success message

Starting URL: http://suninjuly.github.io/registration1.html

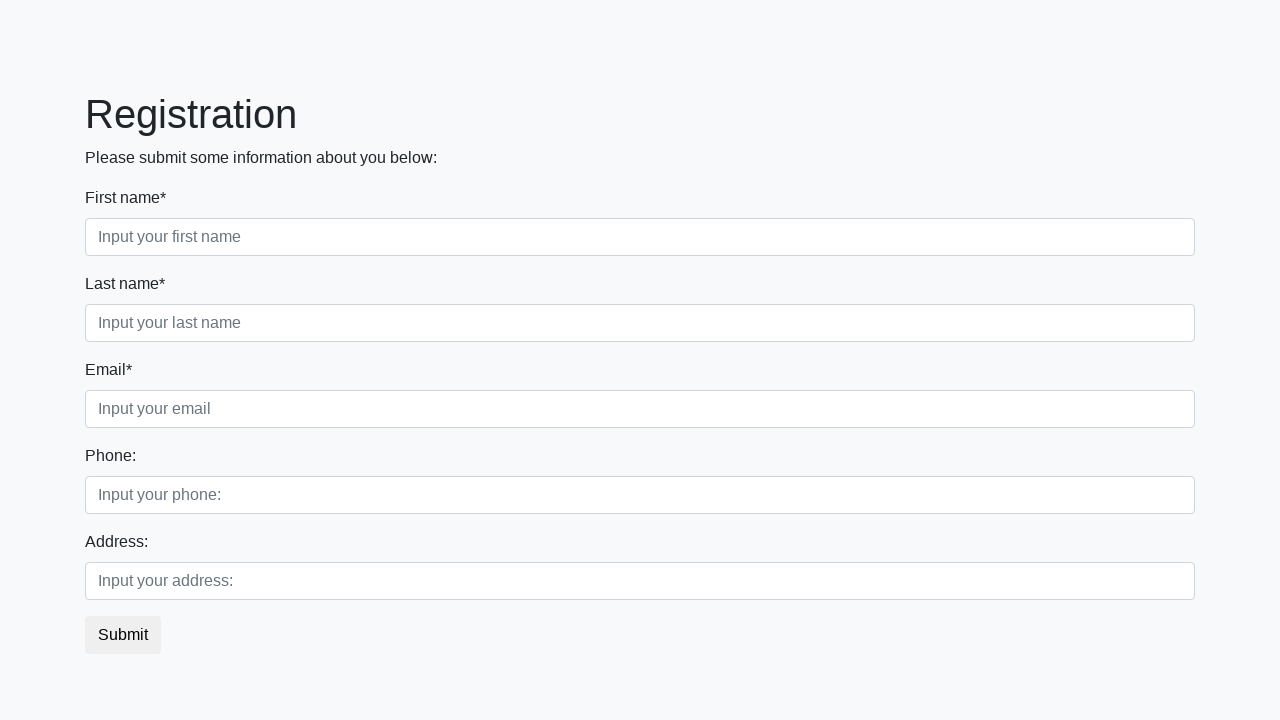

Filled first name field with 'Ivan' on .first_block .form-control.first
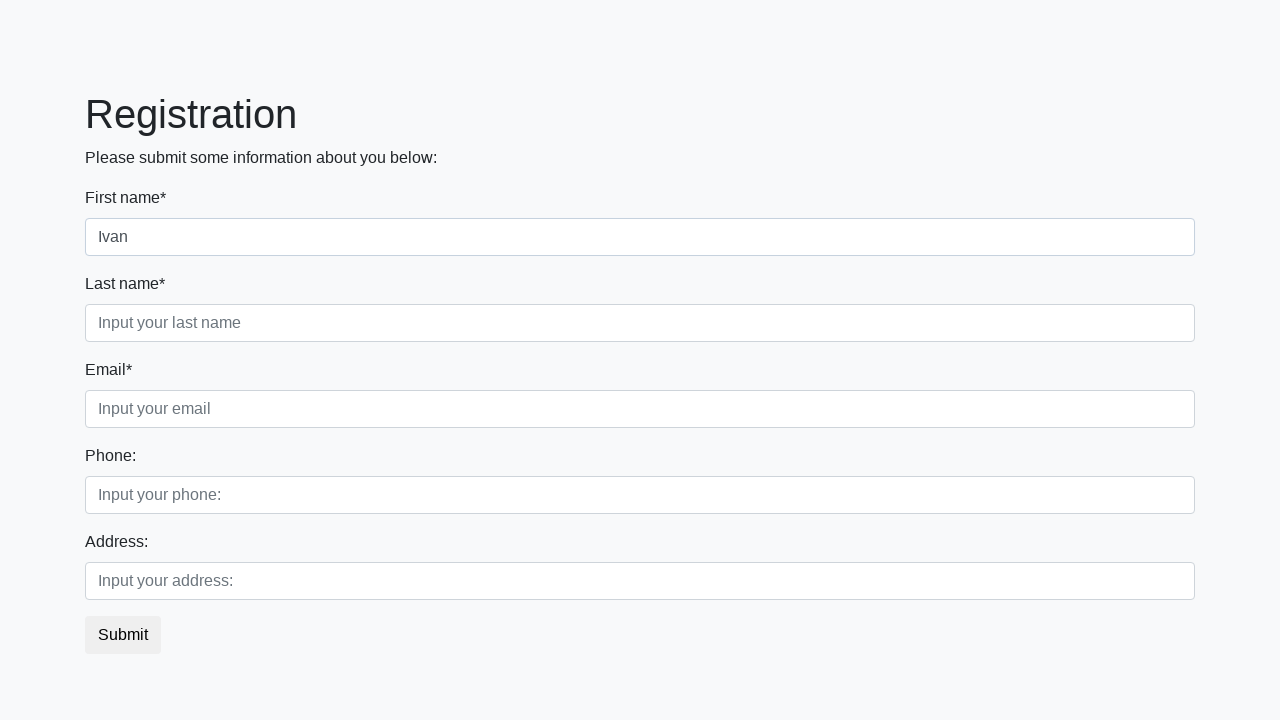

Filled last name field with 'Petrov' on .third
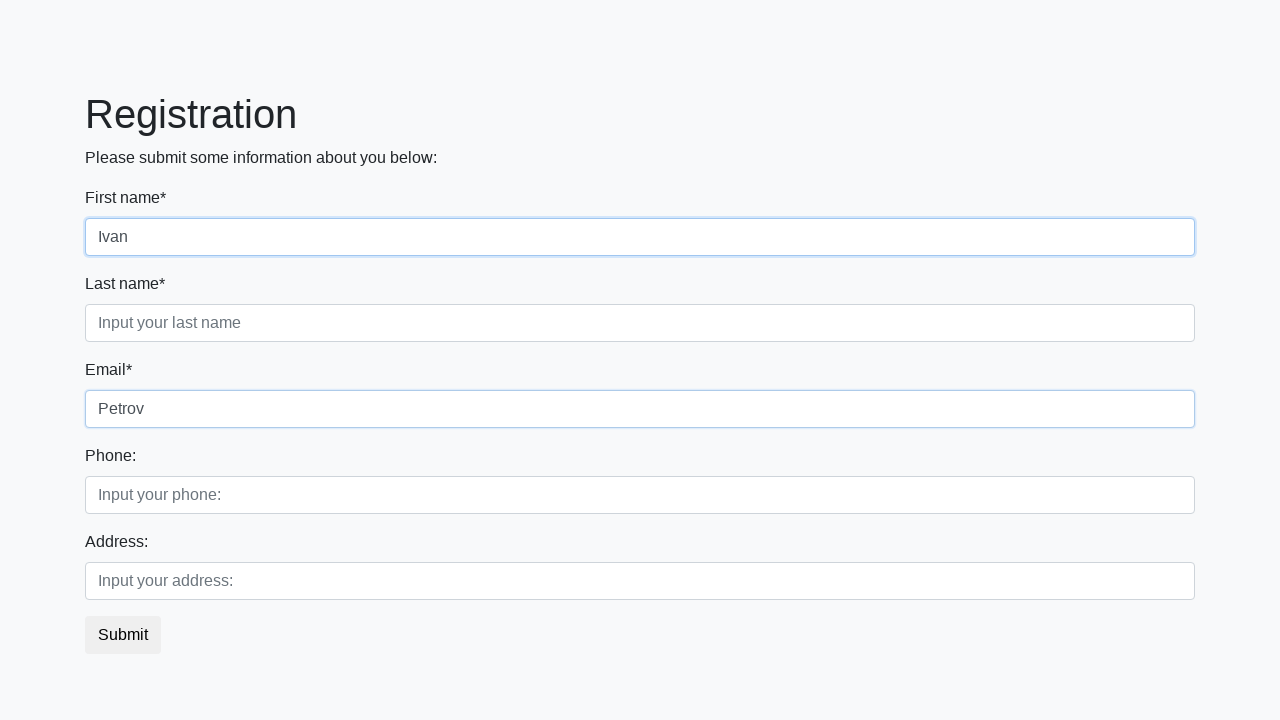

Filled email field with 'email' on .second_block > div:nth-child(1) > input:nth-child(2)
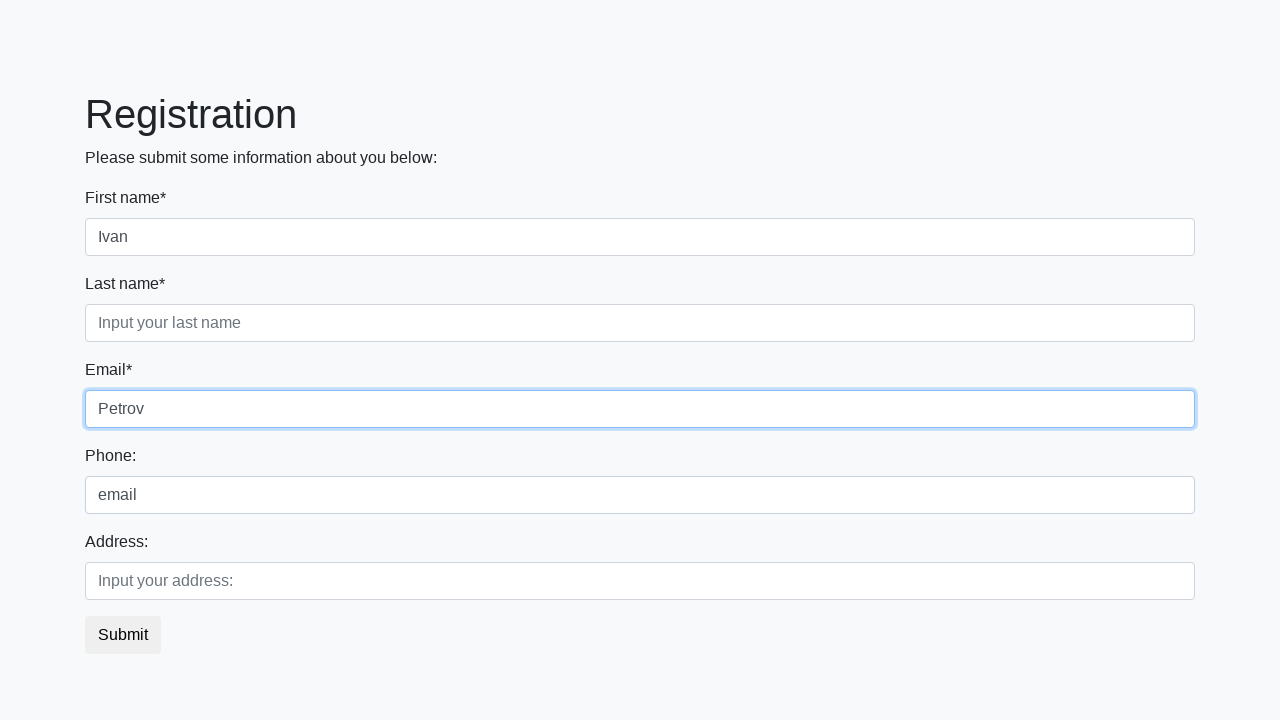

Filled fourth input field with 'sdf' on .second
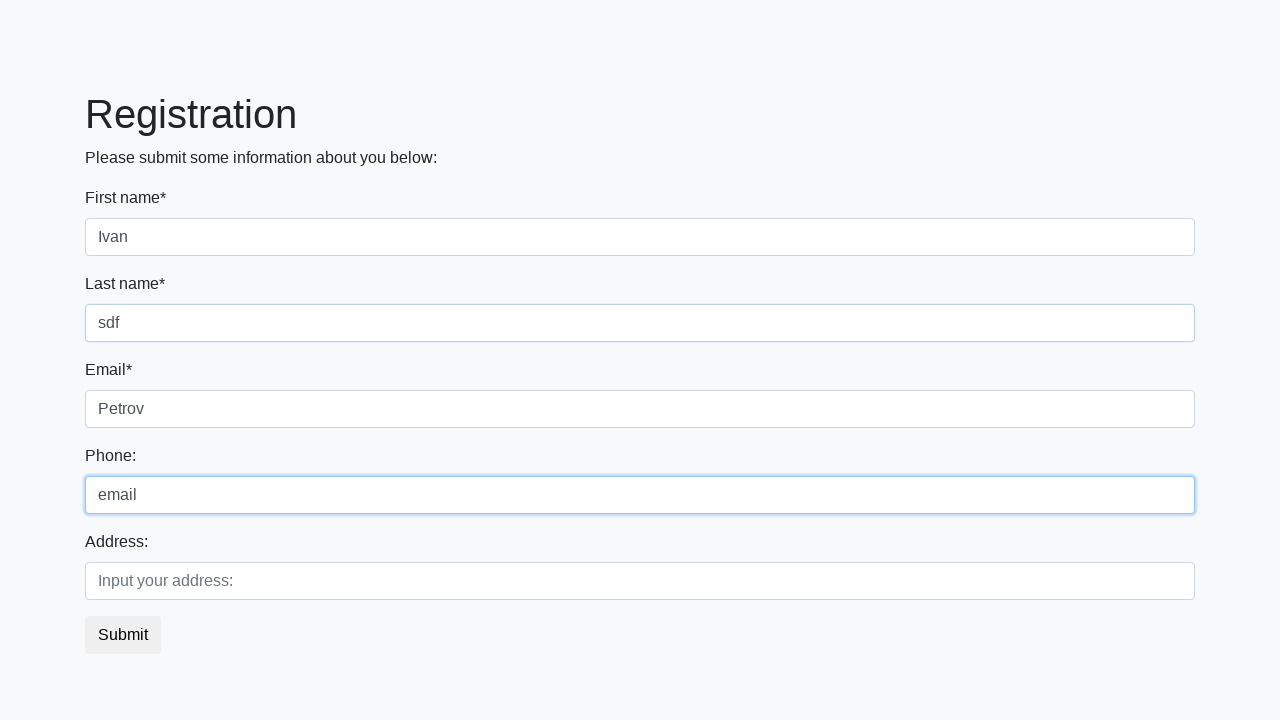

Filled fifth input field with 'sdf' on .second_block > div:nth-child(2) > input:nth-child(2)
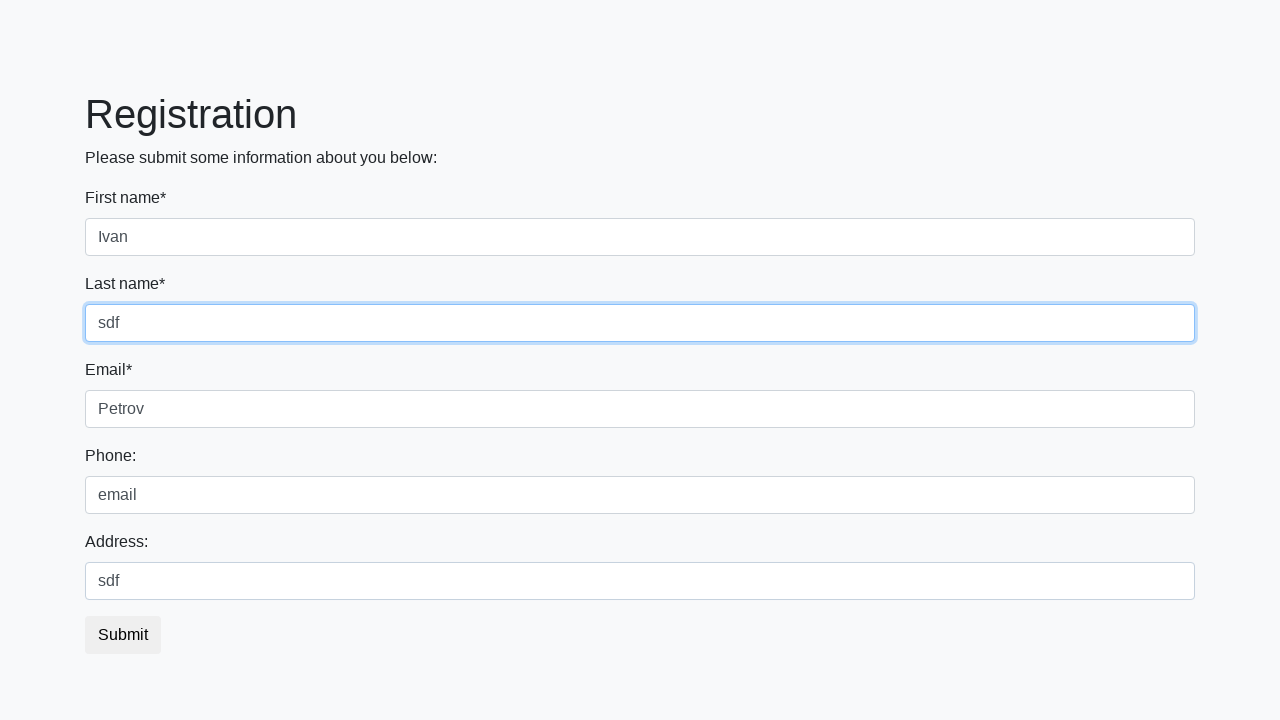

Clicked the submit button at (123, 635) on .btn
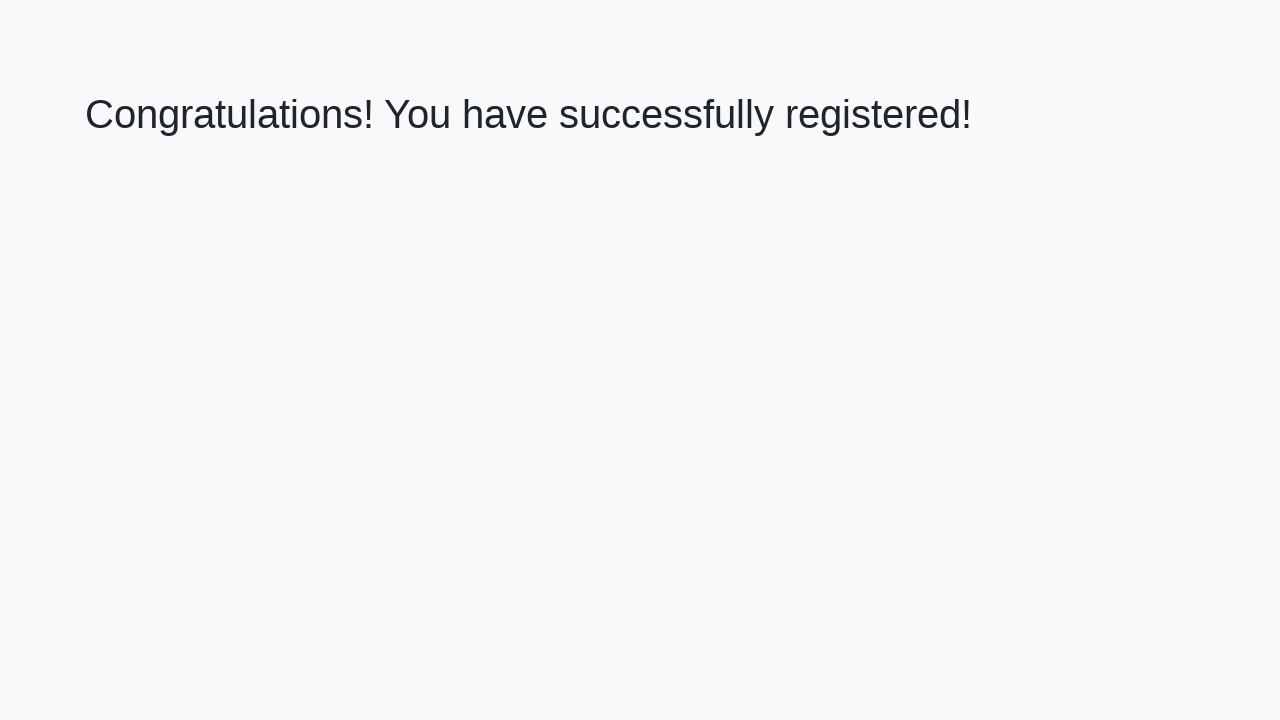

Success message (h1) appeared on page
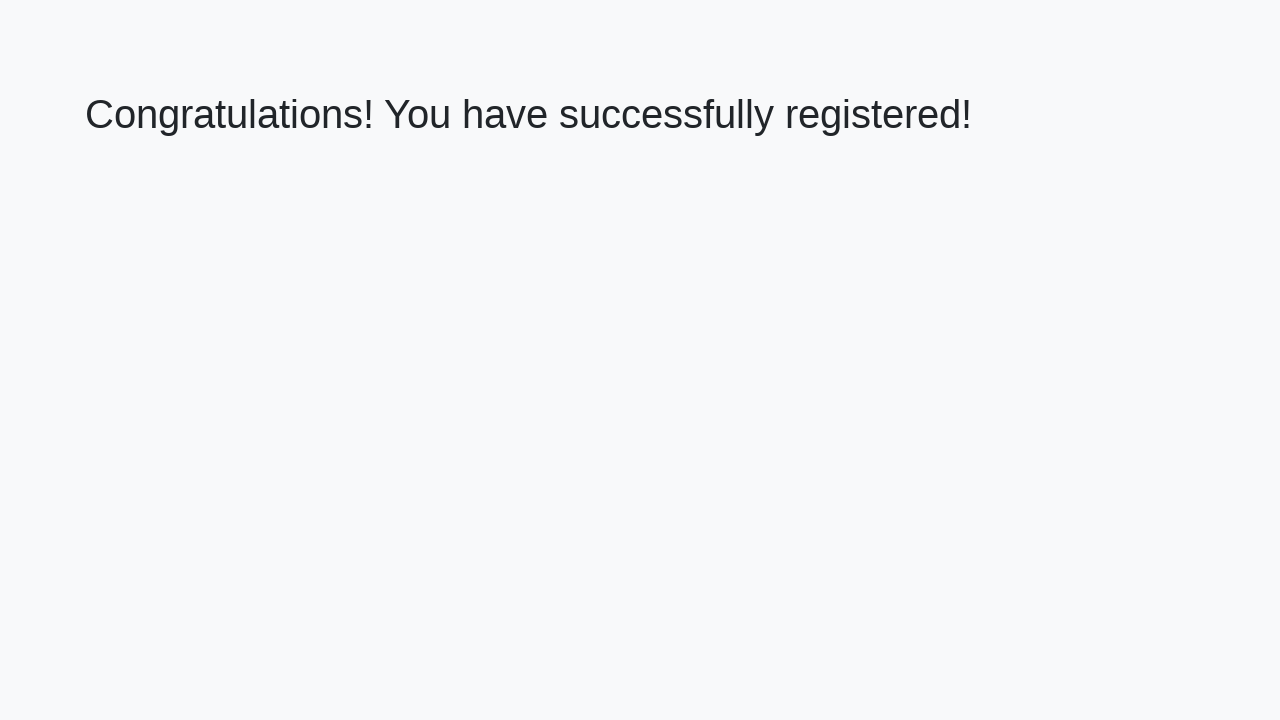

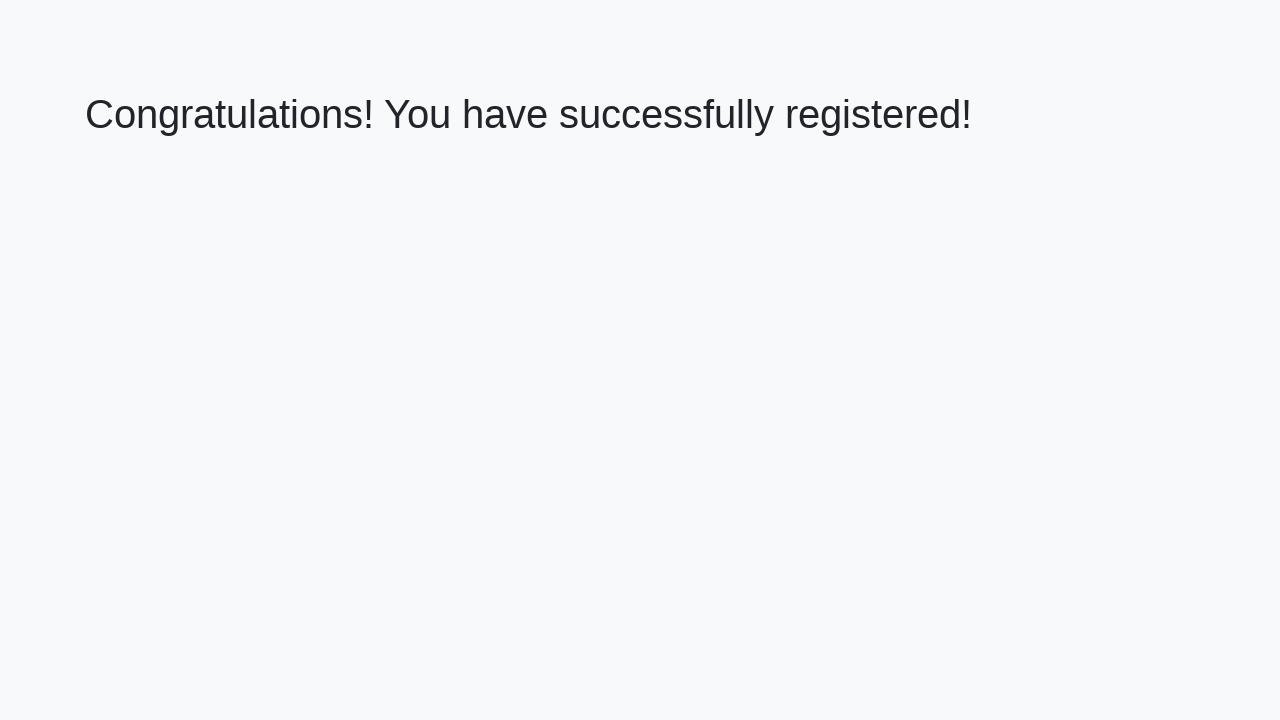